Tests JavaScript alert and confirm dialog handling by filling a name field, triggering an alert and accepting it, then triggering a confirm dialog and dismissing it.

Starting URL: https://rahulshettyacademy.com/AutomationPractice/

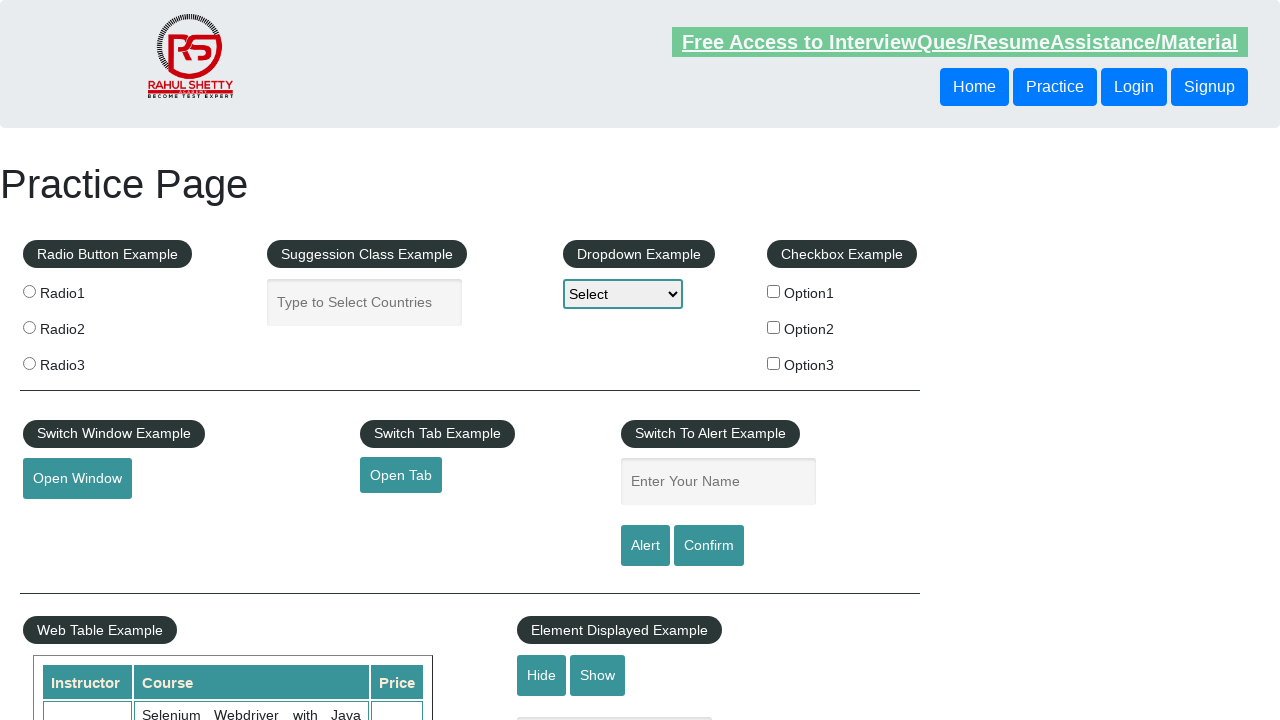

Navigated to AutomationPractice page
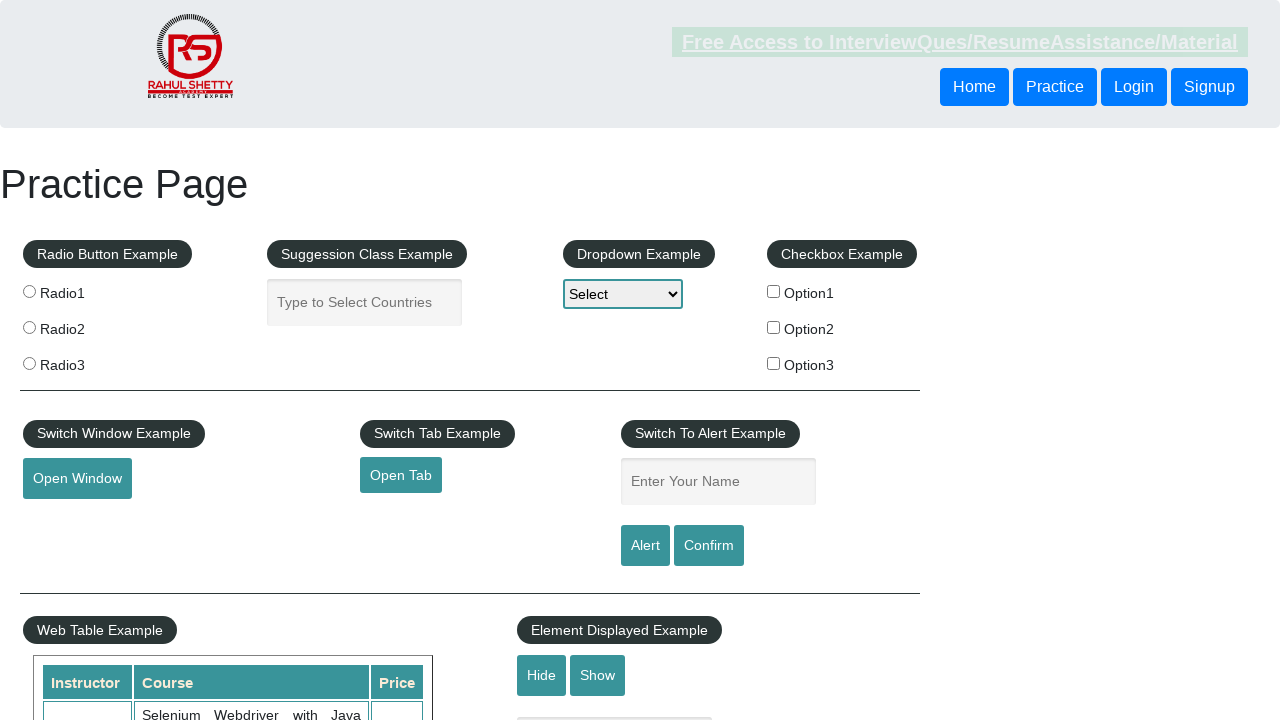

Filled name field with 'anjali' on #name
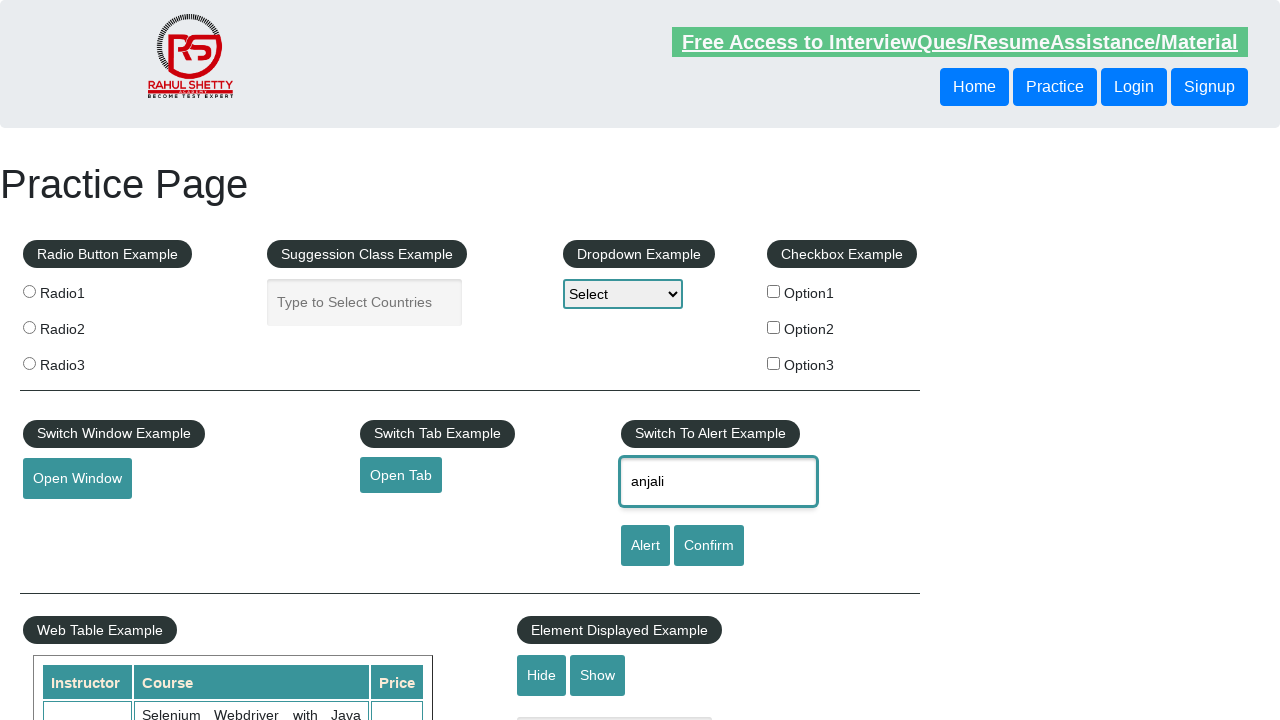

Triggered JavaScript alert dialog and accepted it at (645, 546) on #alertbtn
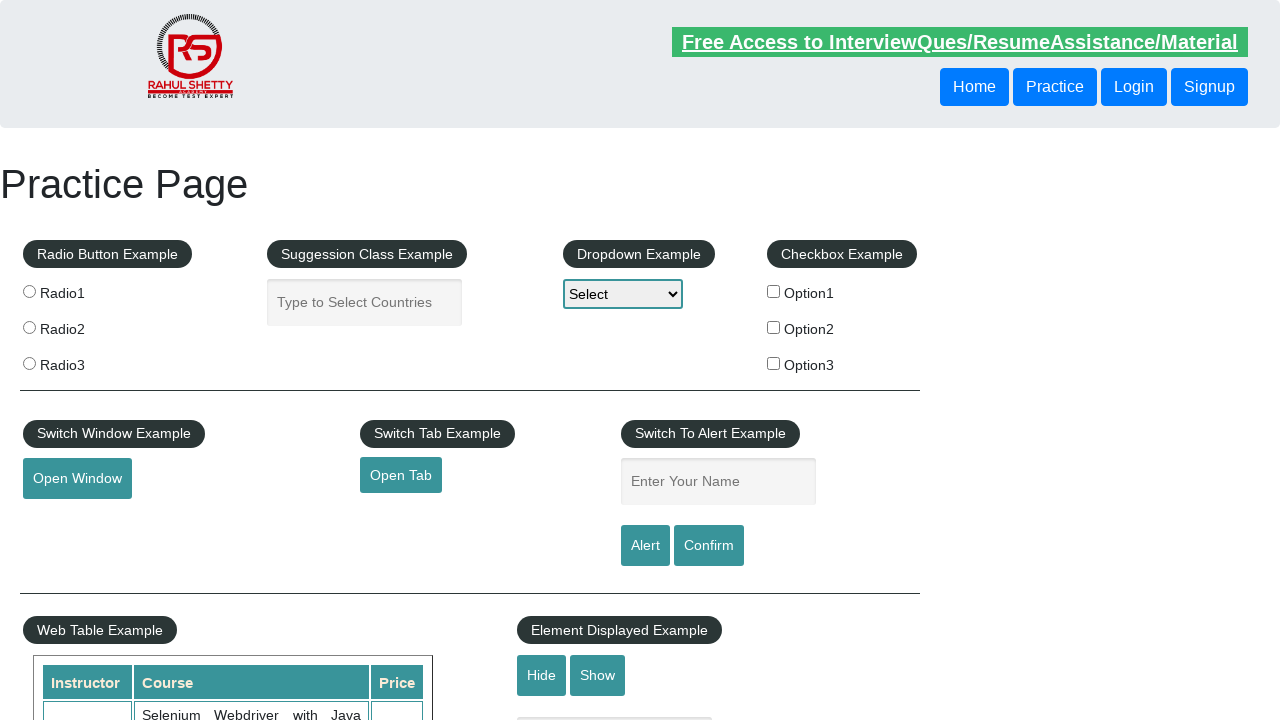

Waited for alert to be processed
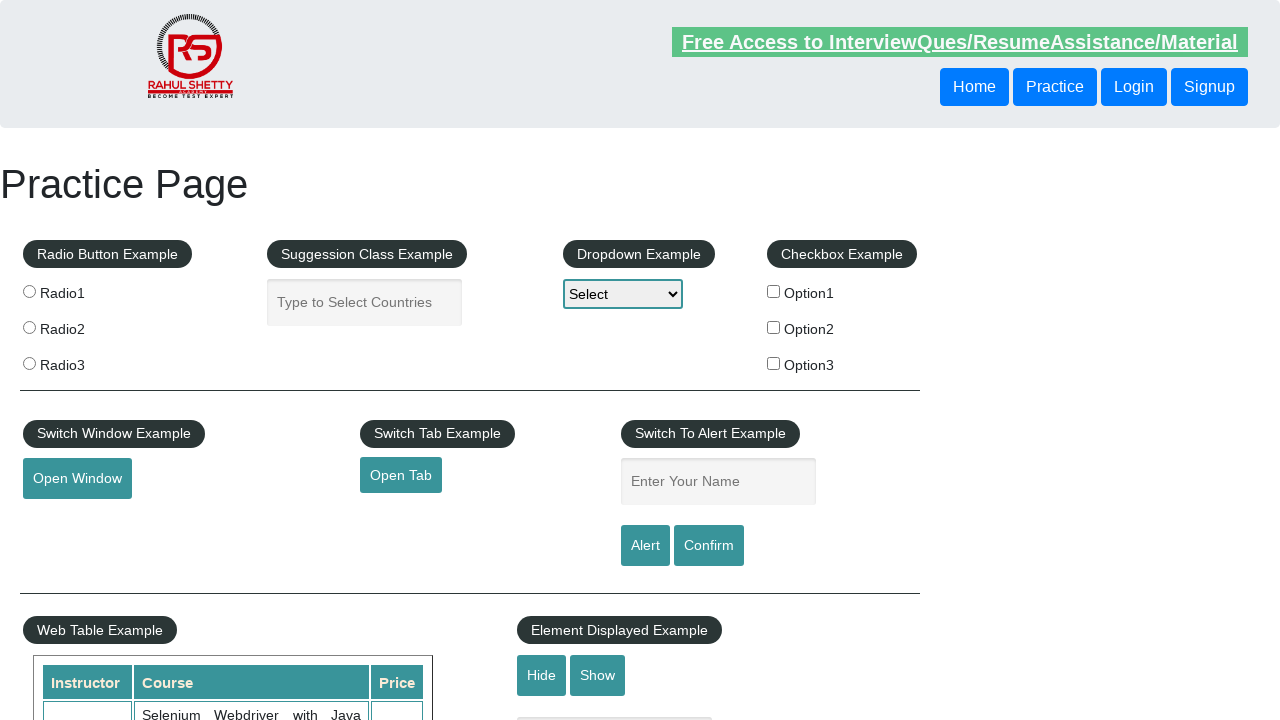

Triggered confirm dialog and dismissed it at (709, 546) on #confirmbtn
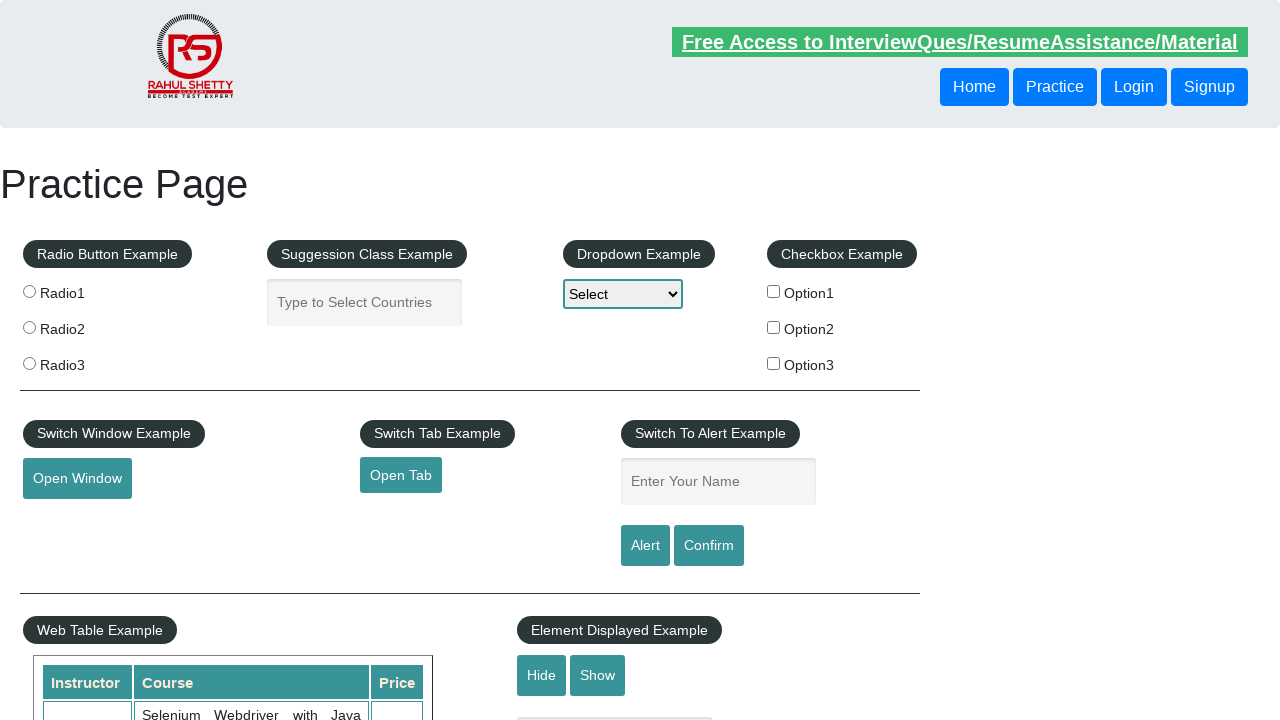

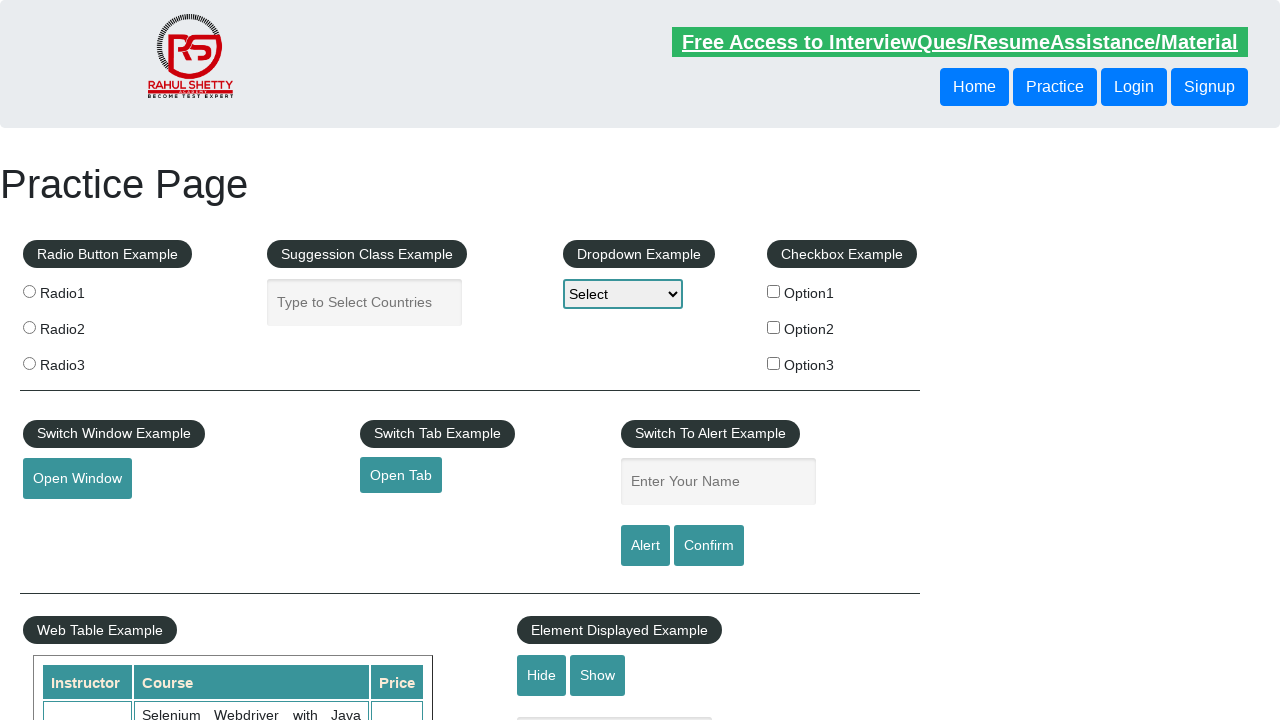